Tests handling text input fields by filling multiple form fields using different Playwright approaches

Starting URL: https://testautomationpractice.blogspot.com/

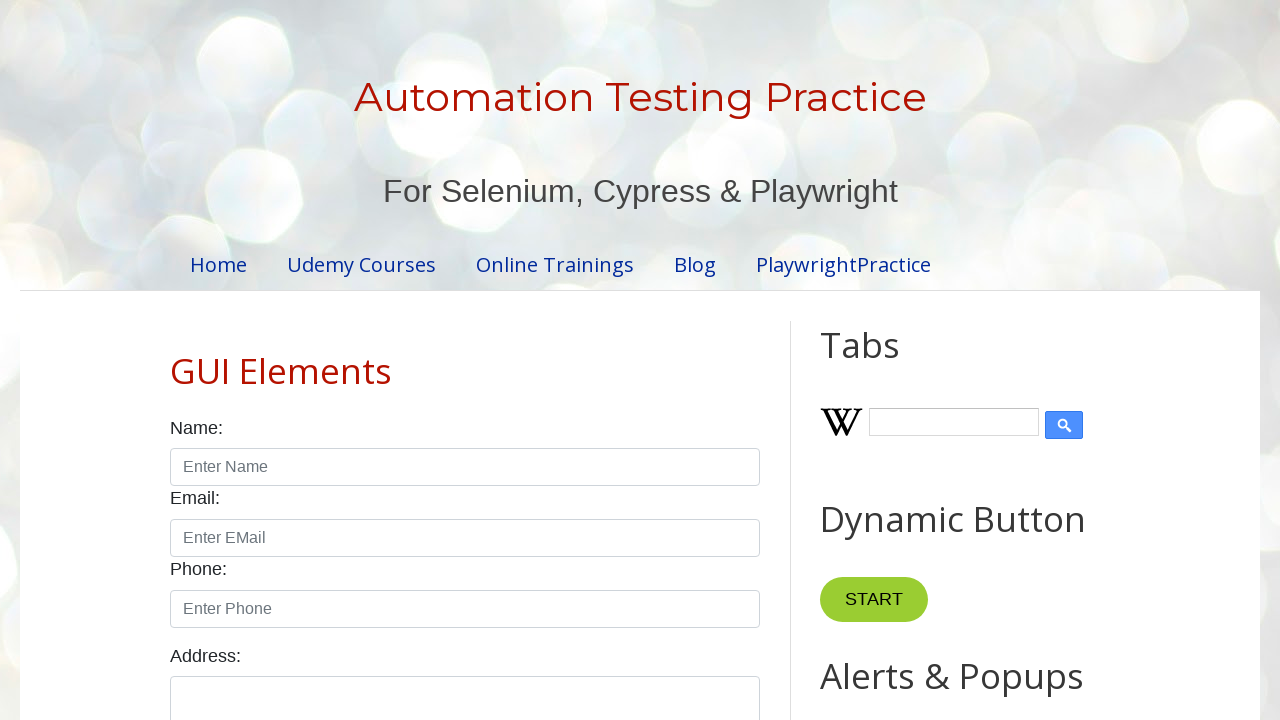

Filled name field with 'Sachin' using locator.fill() on [id="name"]
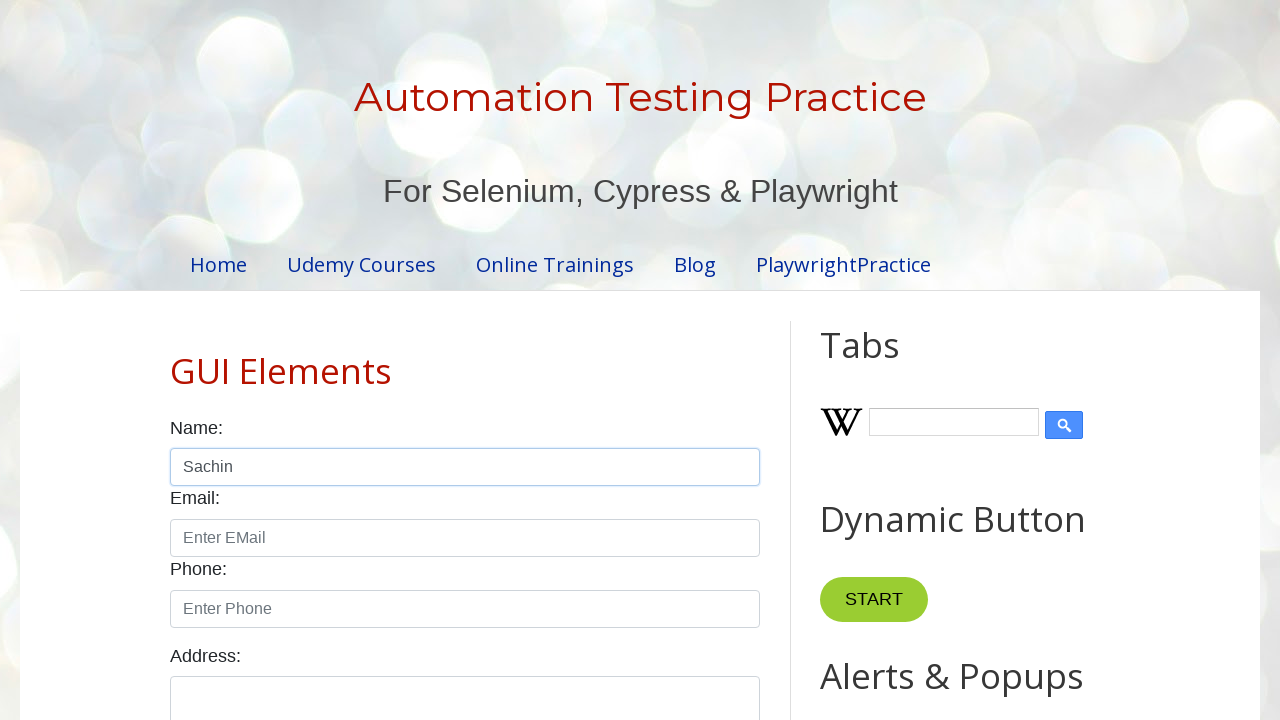

Filled email field with 's@ch.in' using page.fill() on [id="email"]
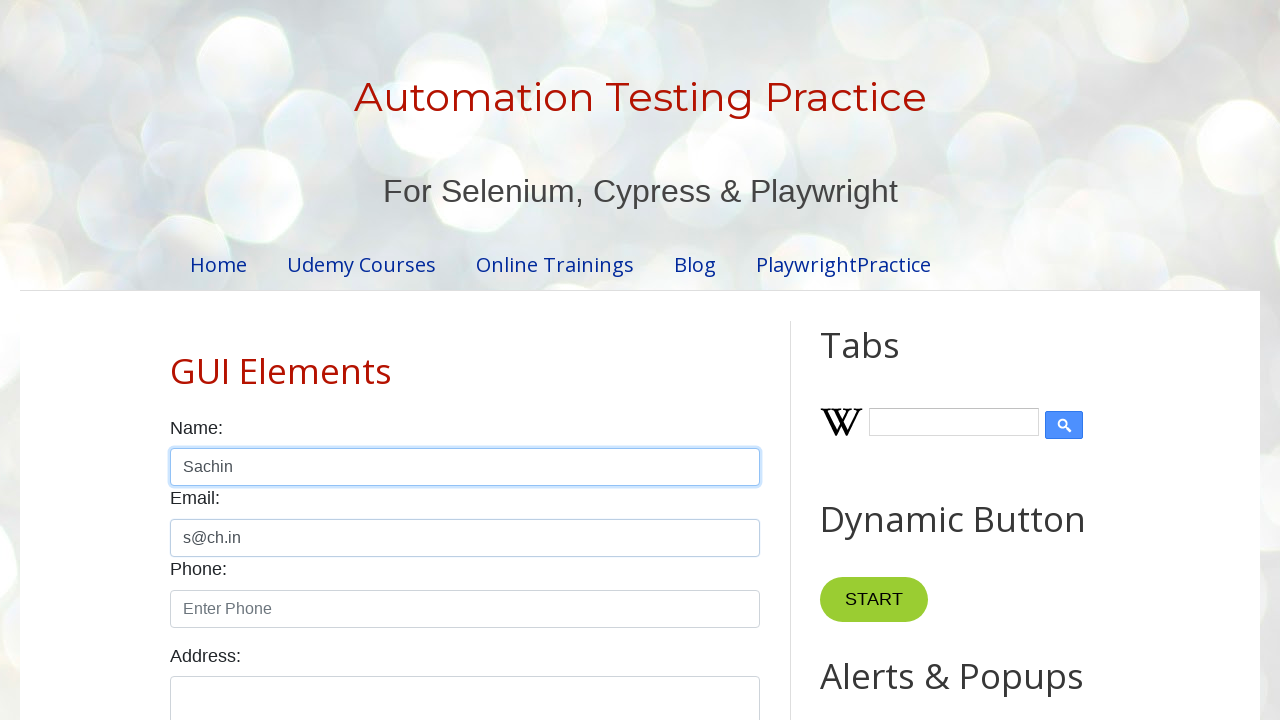

Typed phone number '1234567890' using locator.type() on [id="phone"]
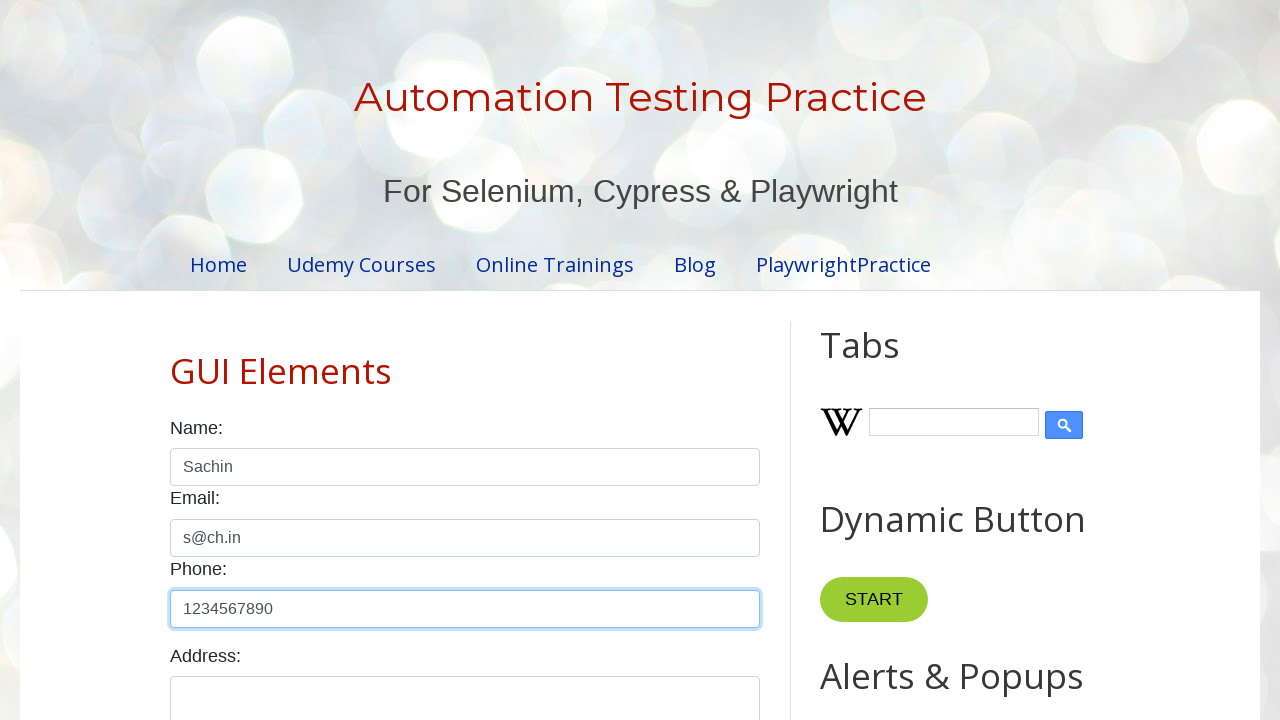

Typed textarea content 'Sachin kn, Chikkamagaluru (D)' using page.type() on [id="textarea"]
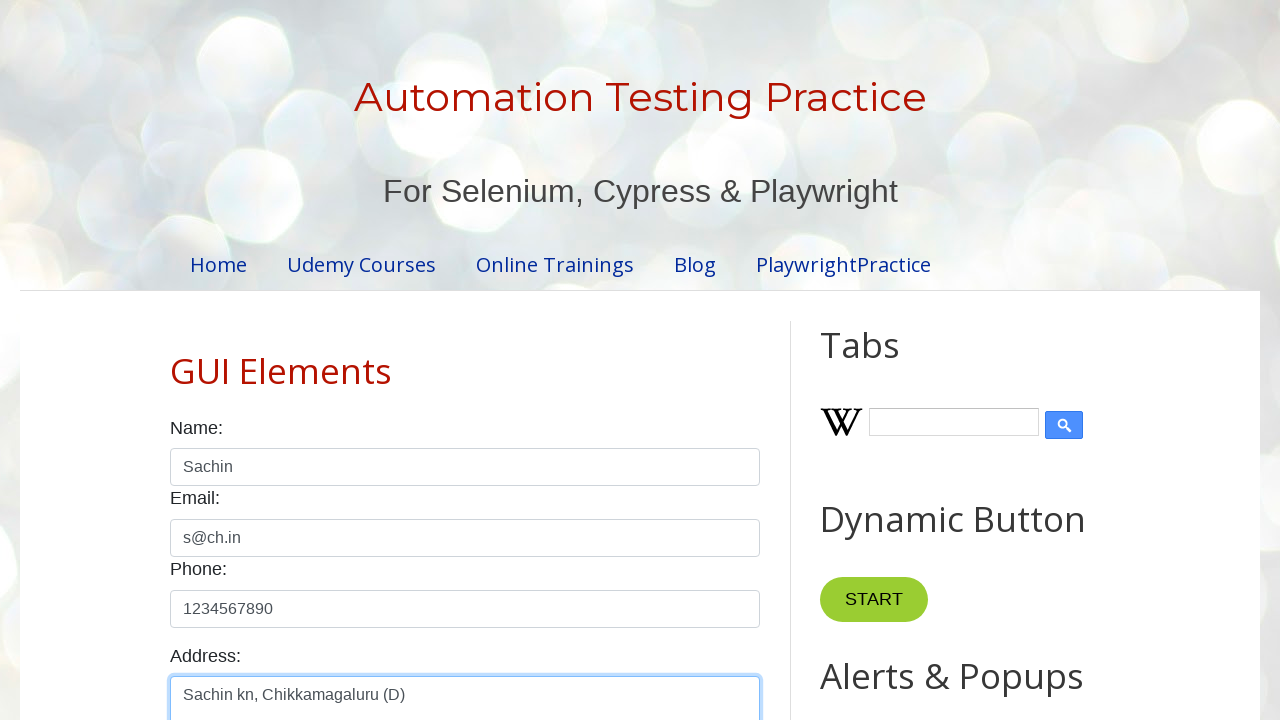

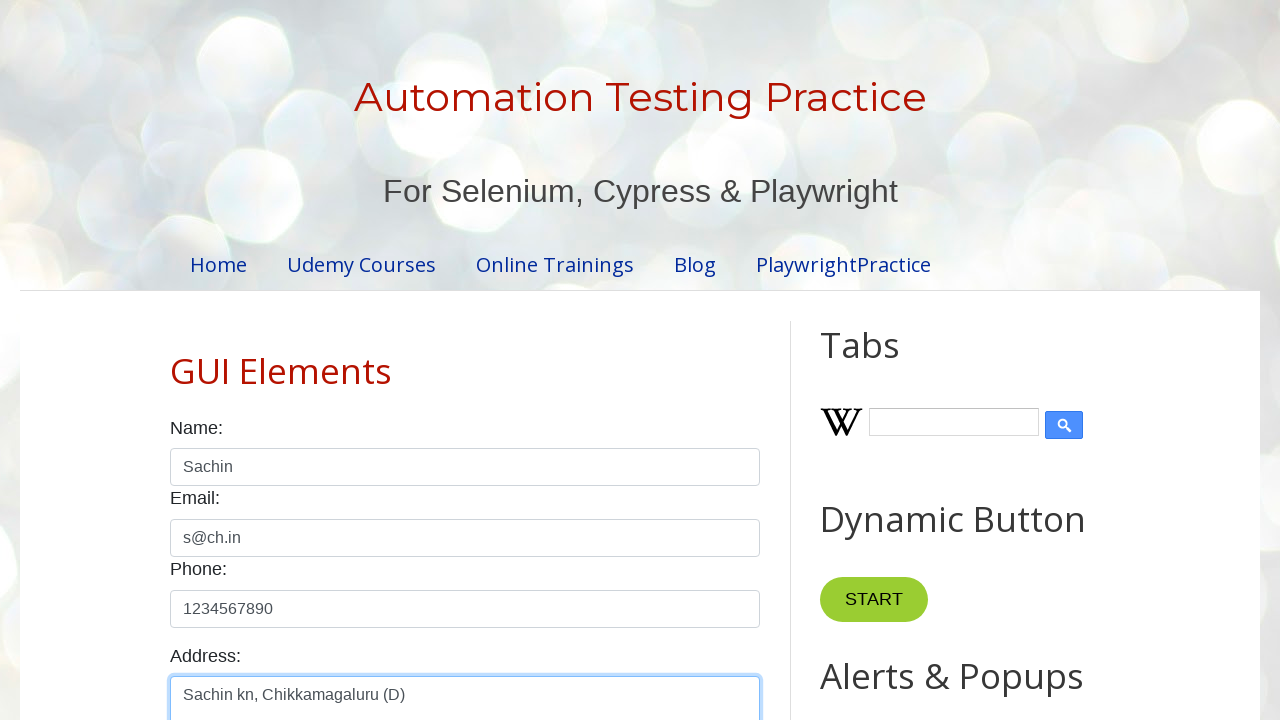